Tests iframe and alert handling on W3Schools tryit editor by clicking a button inside an iframe, accepting a JavaScript confirm dialog, and verifying the result text

Starting URL: https://www.w3schools.com/js/tryit.asp?filename=tryjs_confirm

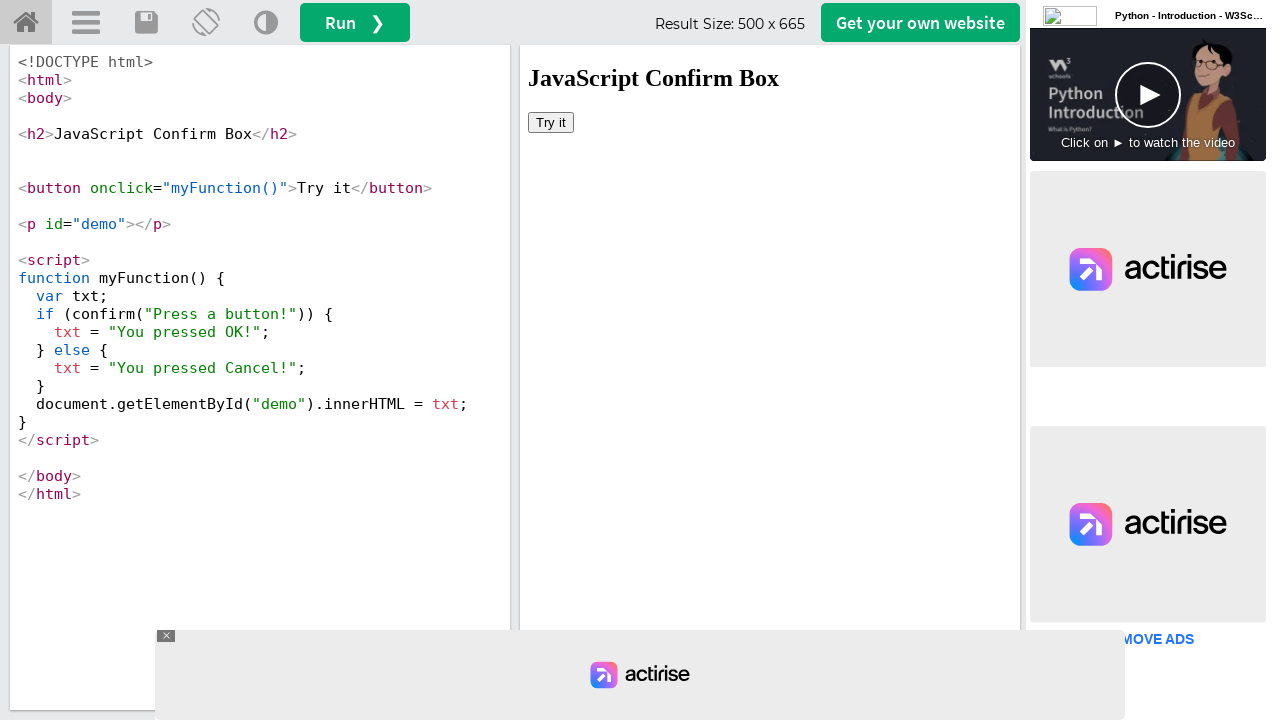

Located iframe with id 'iframeResult'
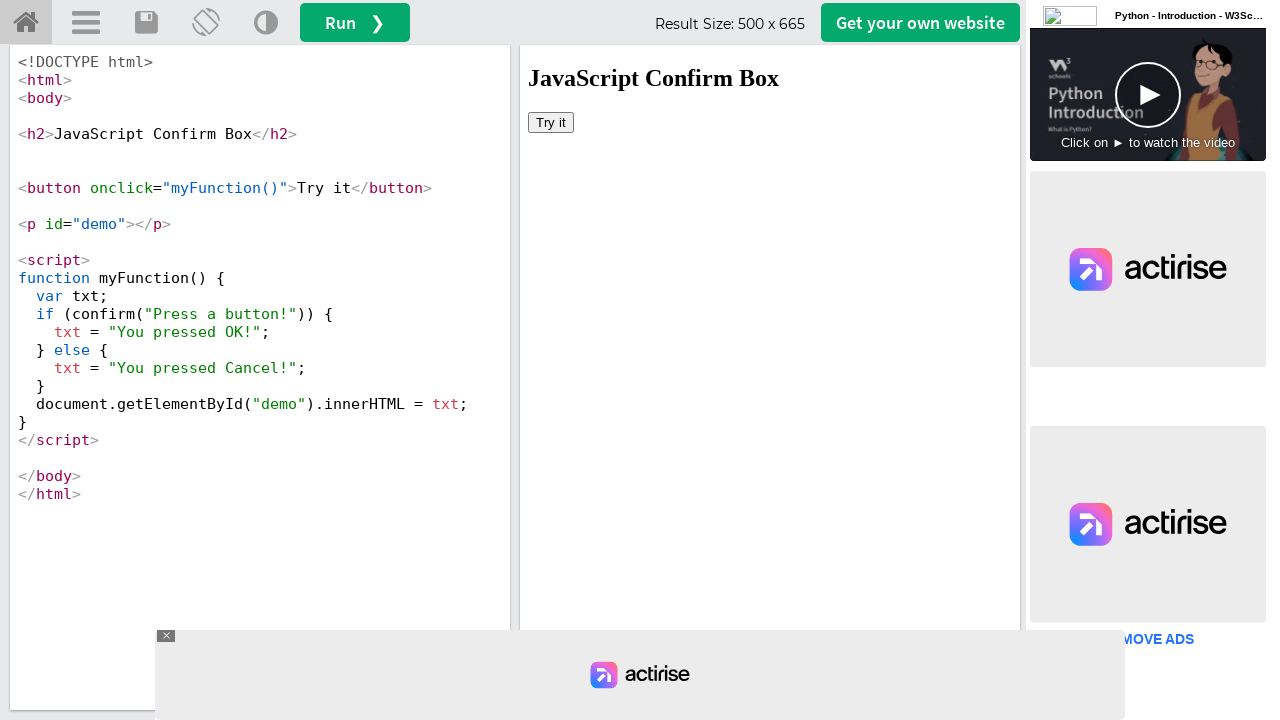

Clicked 'Try it' button inside iframe at (551, 122) on iframe[id='iframeResult'] >> internal:control=enter-frame >> xpath=//button[text
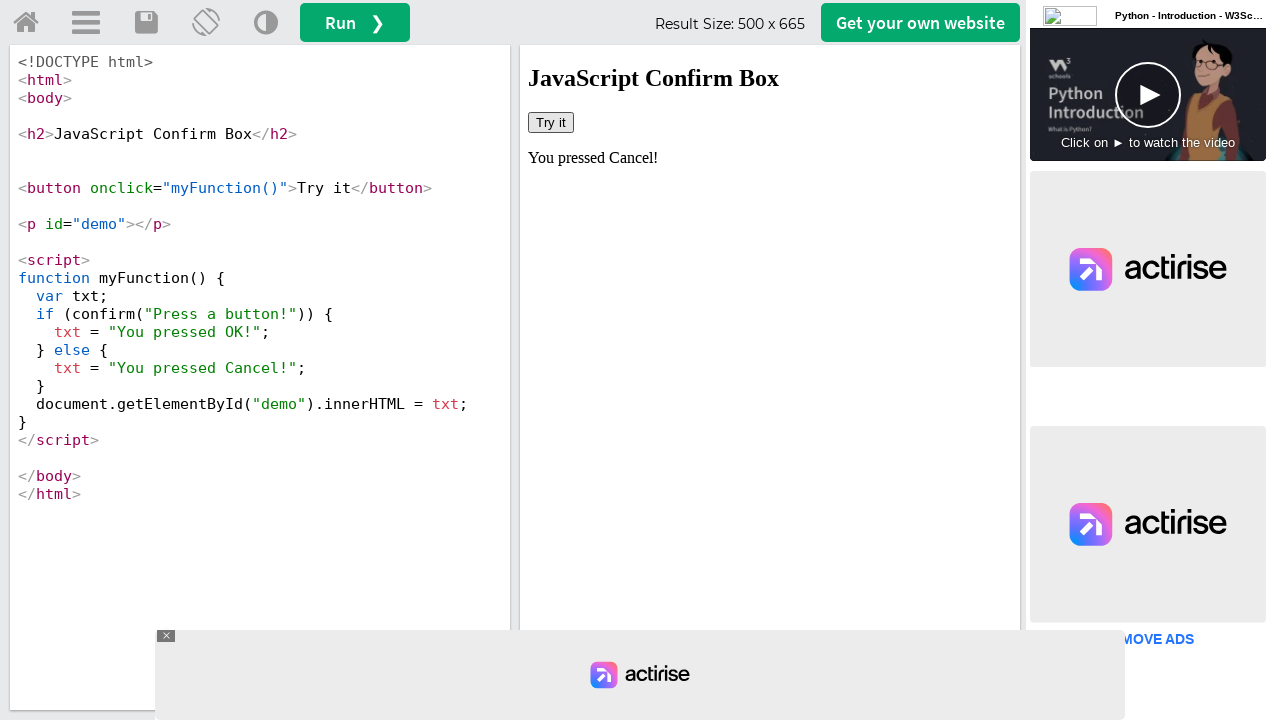

Set up dialog handler to accept JavaScript confirm dialog
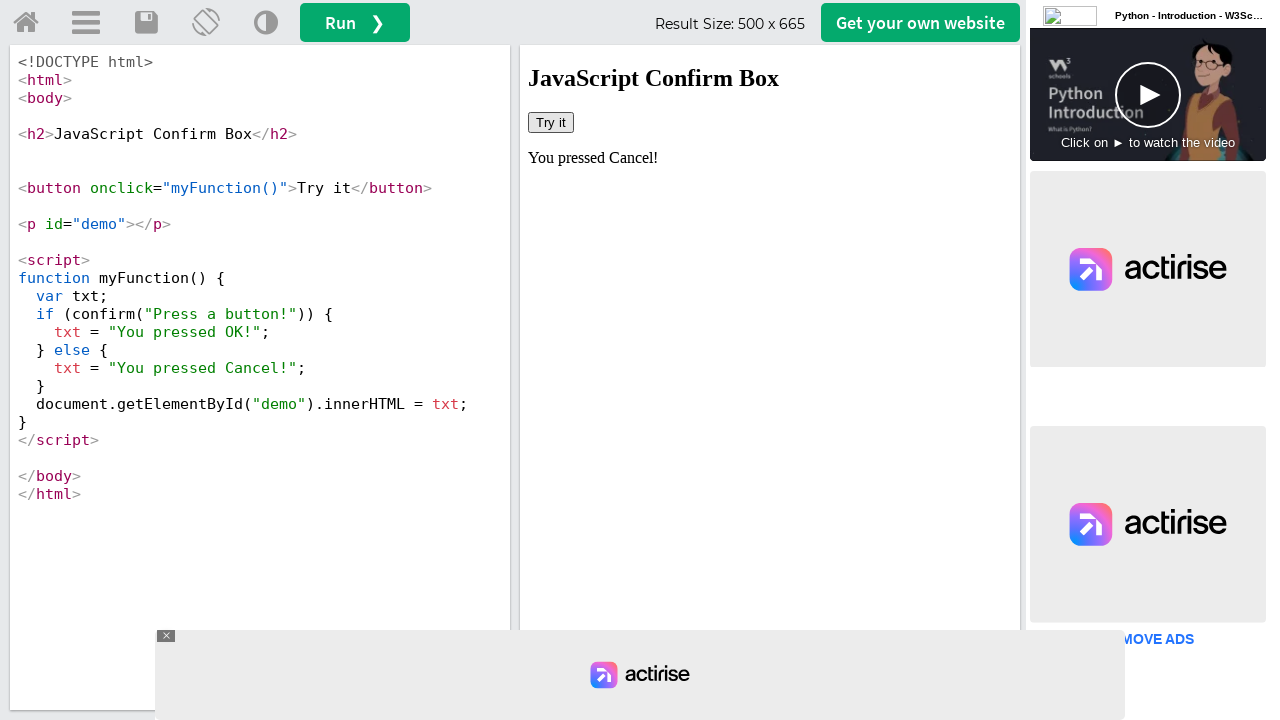

Retrieved result text from #demo element: 'You pressed Cancel!'
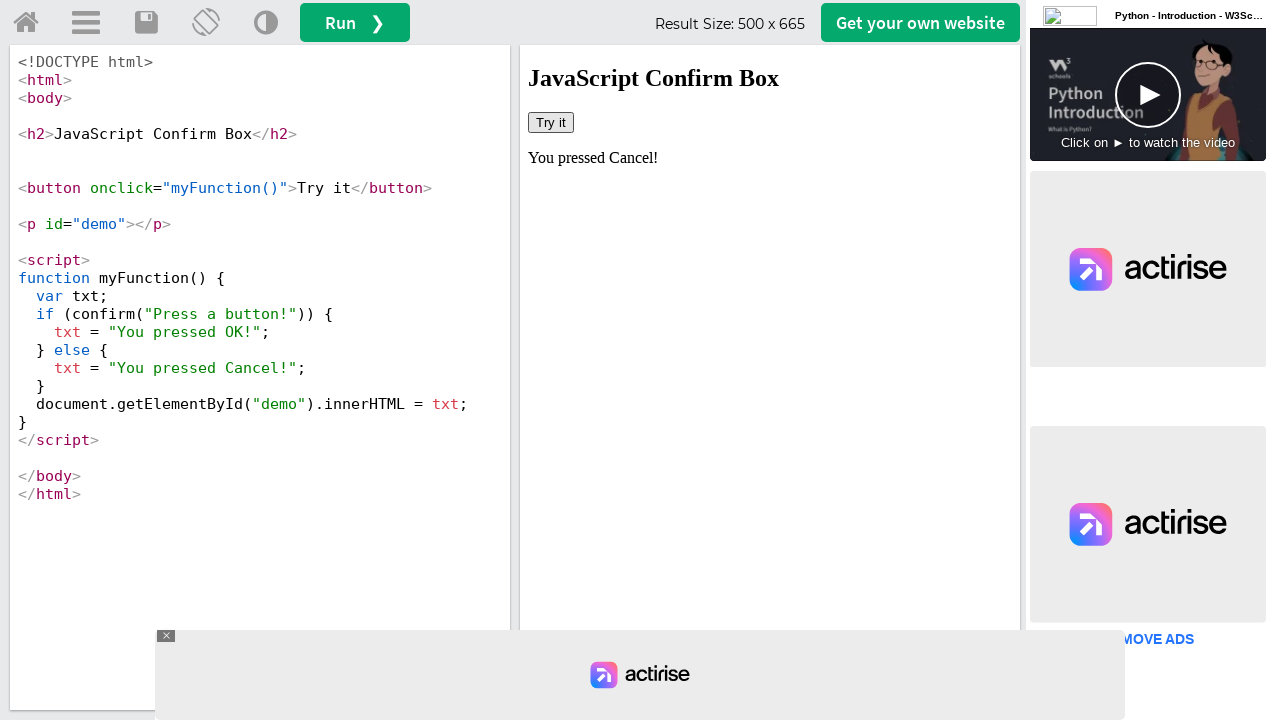

Printed result text to console
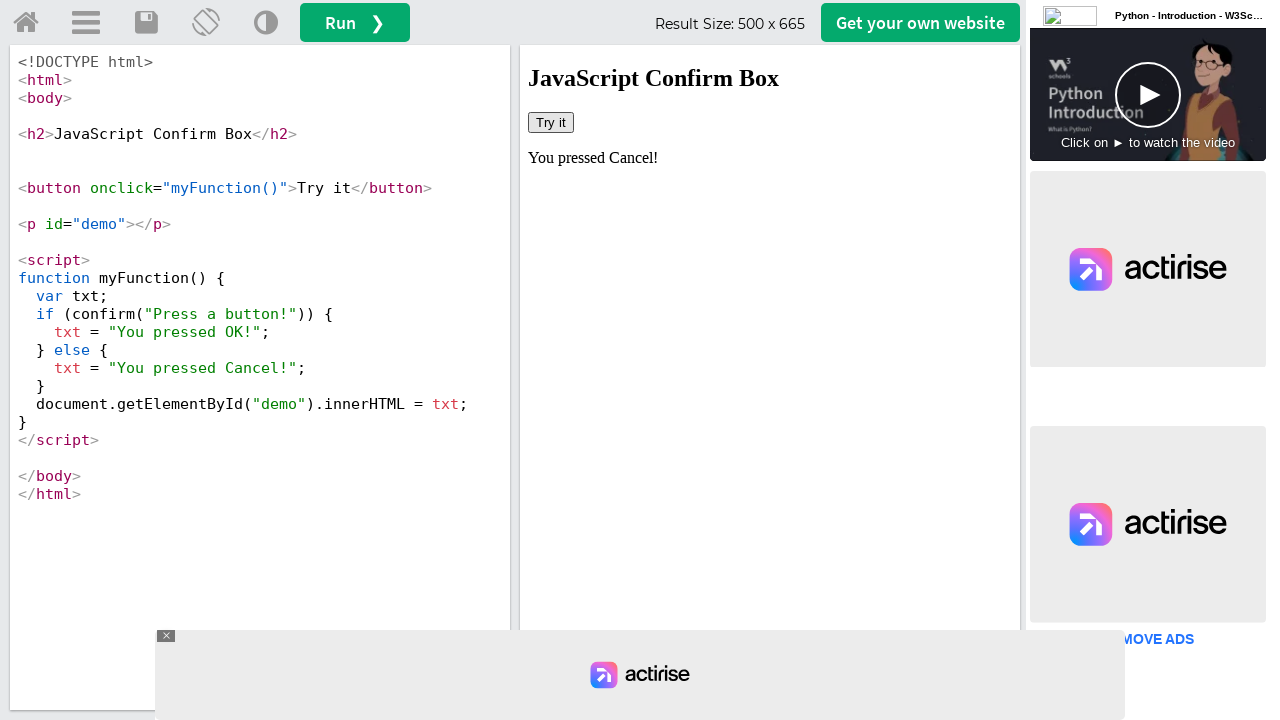

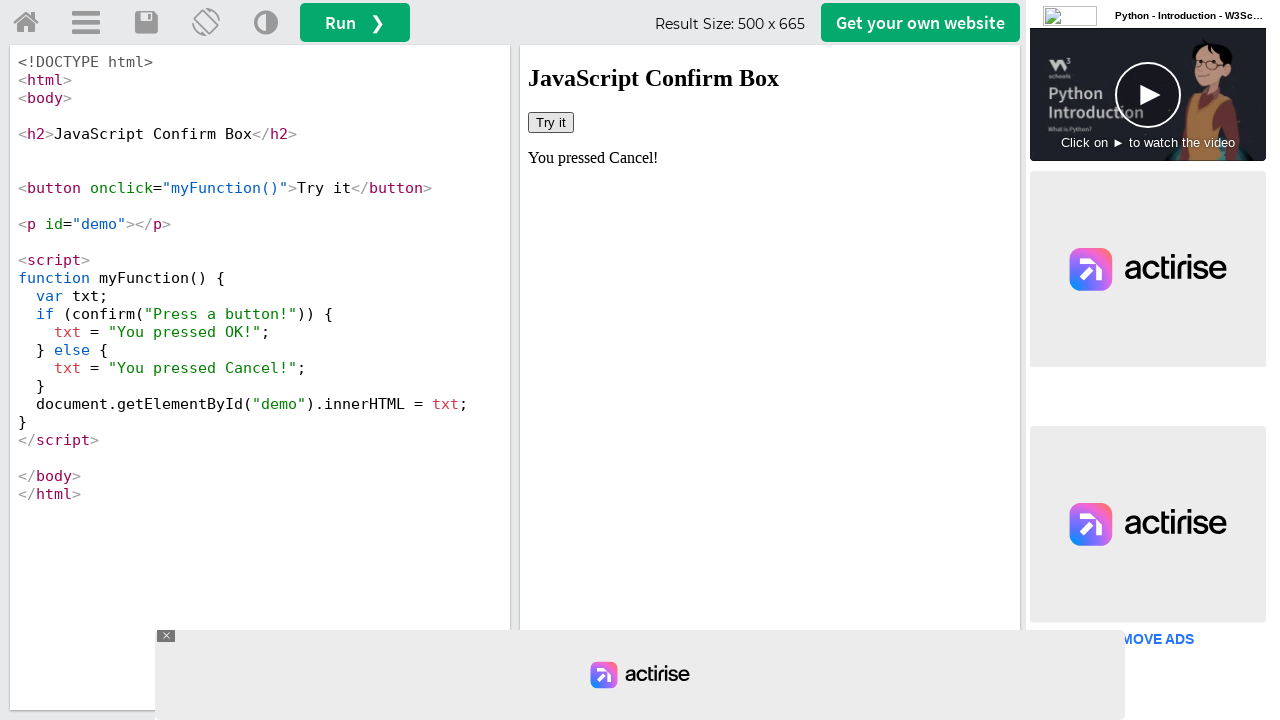